Navigates to SkillFactory website and verifies that the page title is not equal to a specific Russian text about IT professions

Starting URL: https://skillfactory.ru/

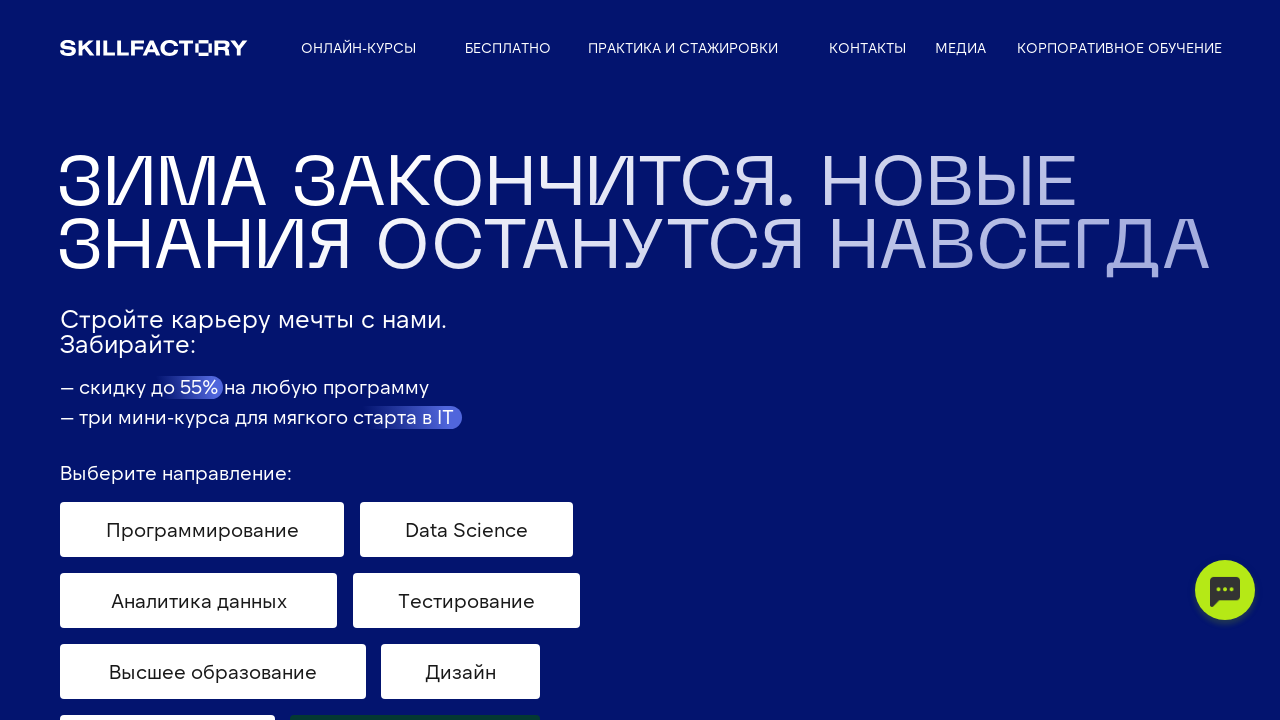

Retrieved page title from SkillFactory website
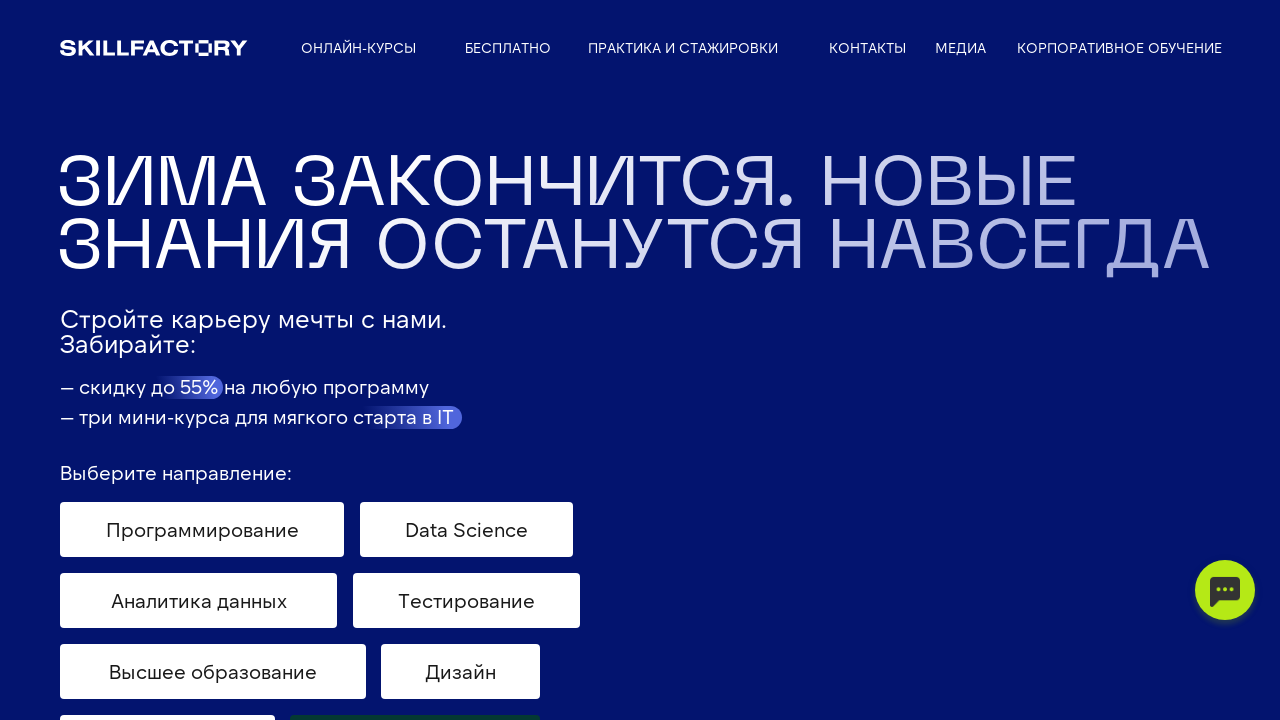

Verified page title is not equal to 'SkillFactory — ваш прямой путь в IT-профессии'
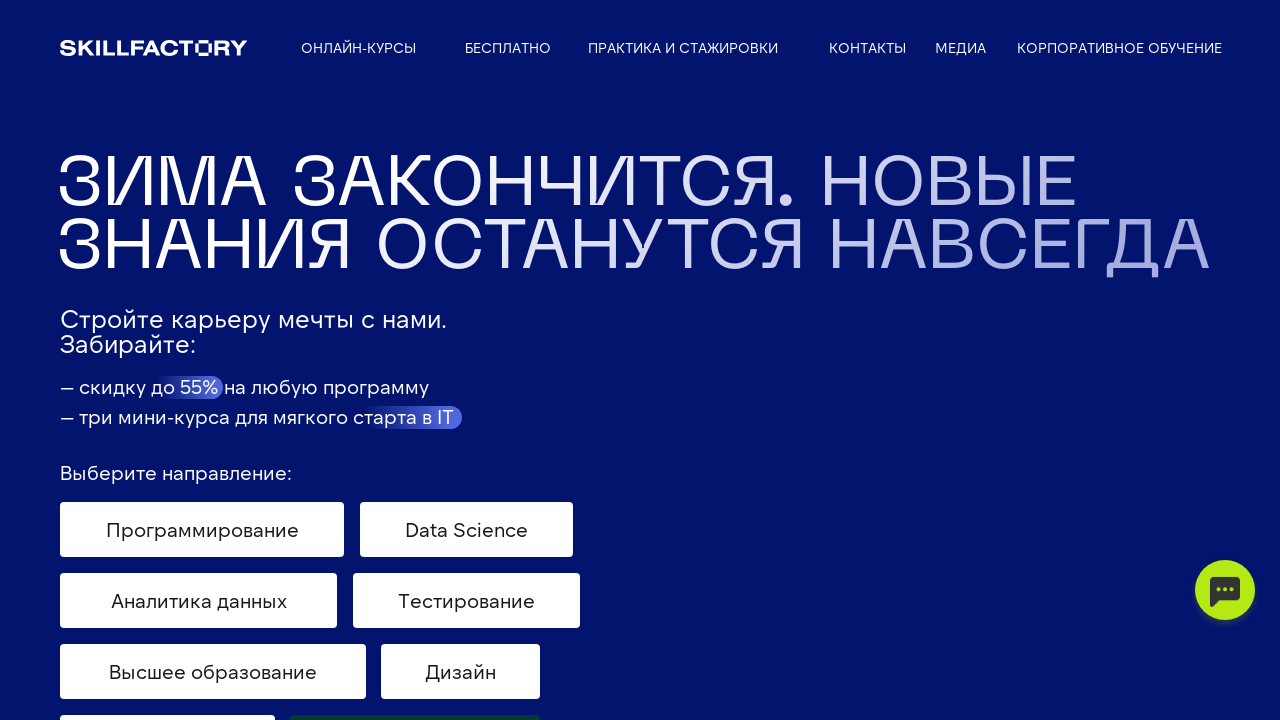

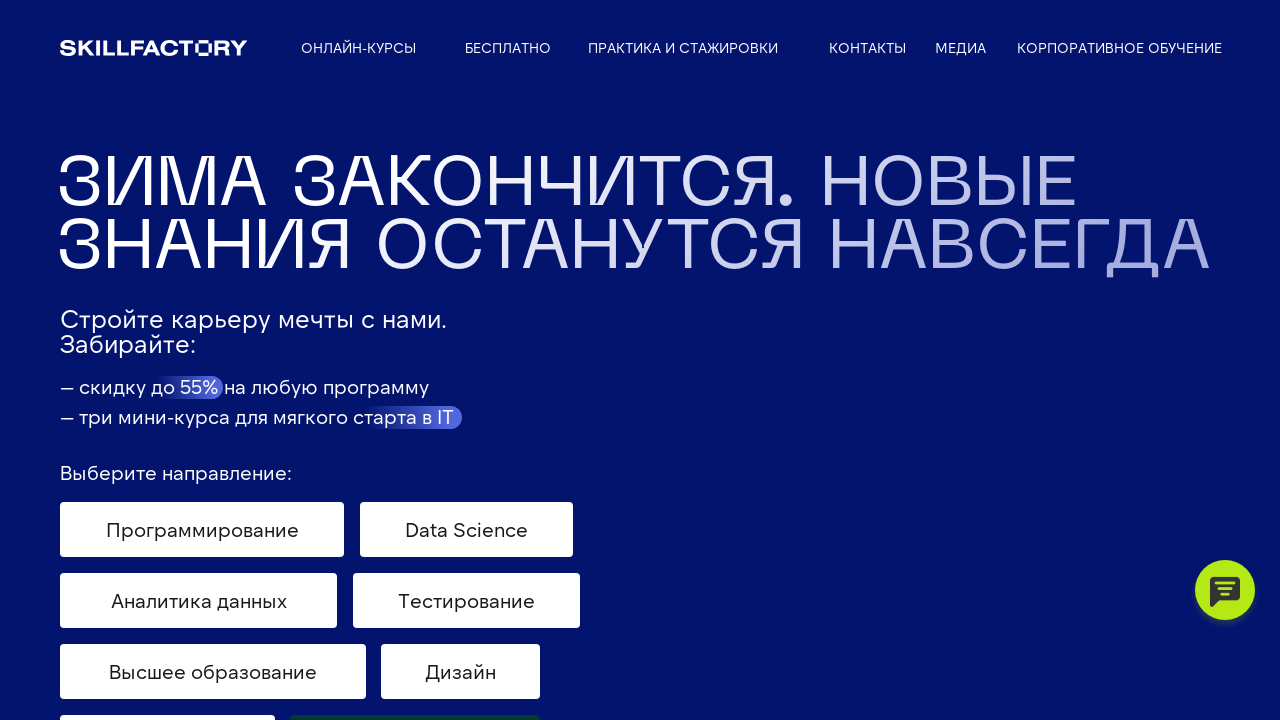